Tests opting out of A/B tests by adding a cookie on the homepage before navigating to the A/B test page

Starting URL: http://the-internet.herokuapp.com

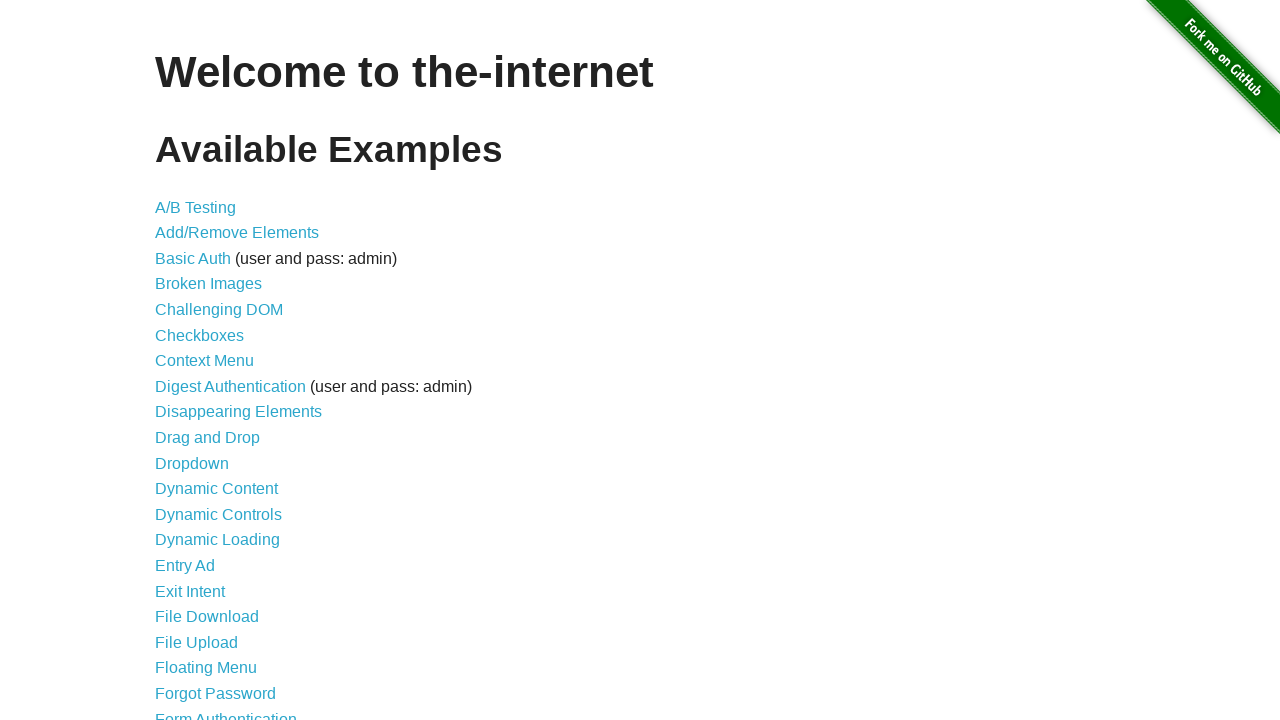

Added optimizelyOptOut cookie to opt out of A/B tests
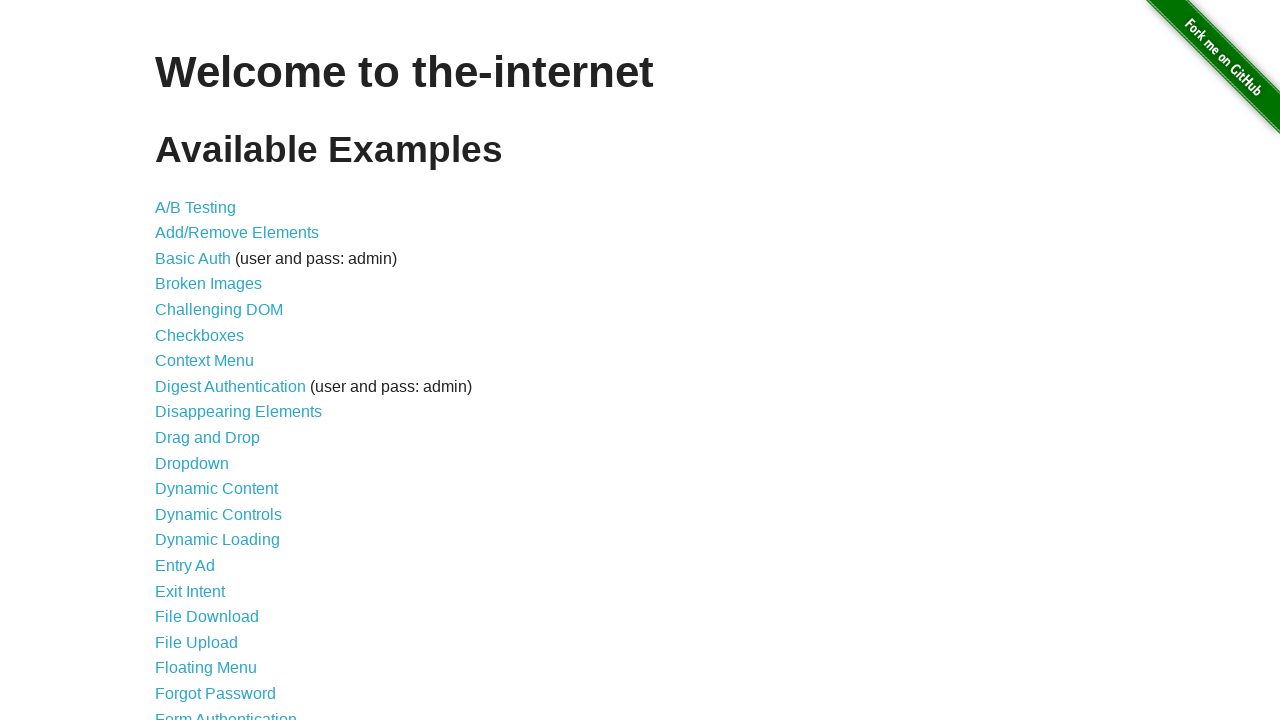

Navigated to A/B test page
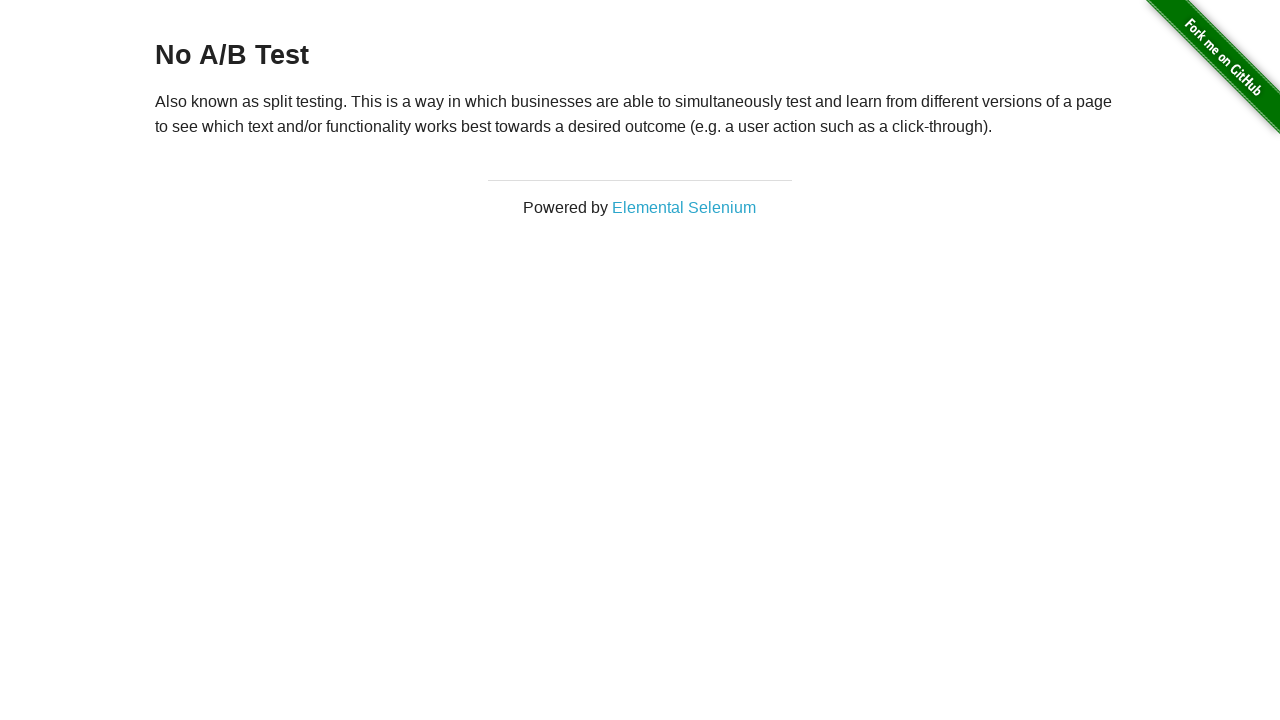

Retrieved heading text: 'No A/B Test'
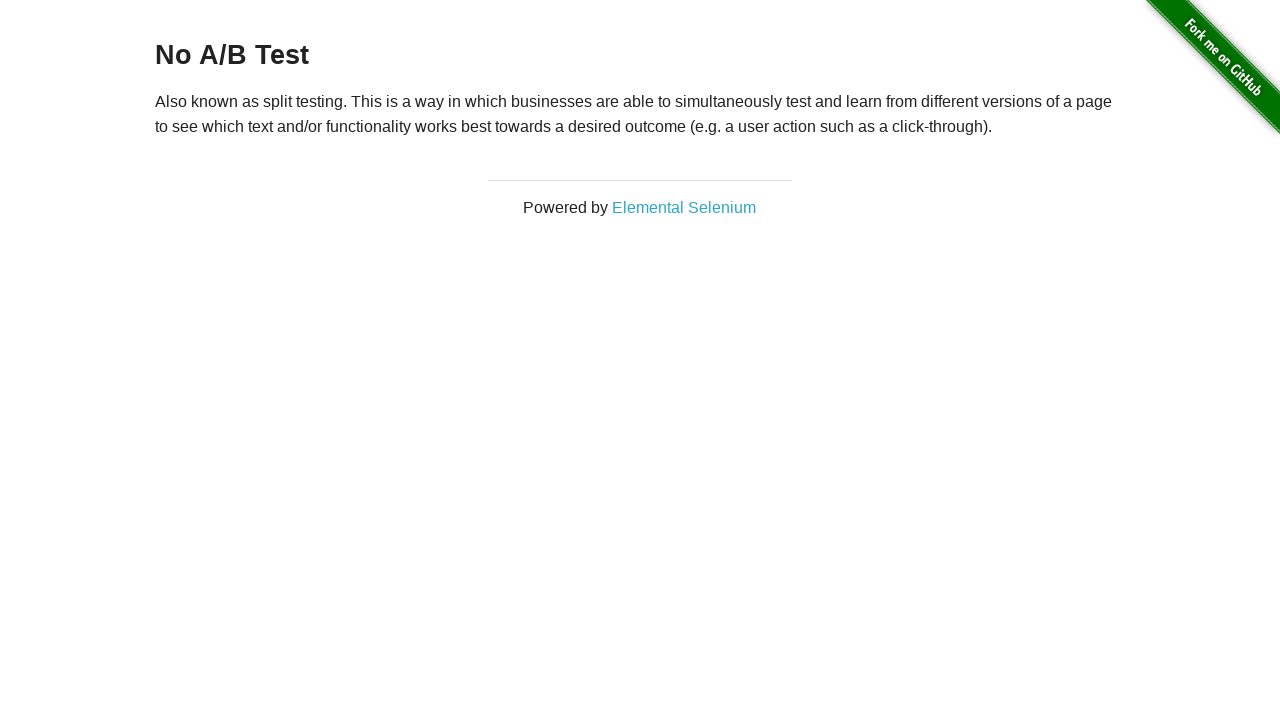

Verified that user is opted out of A/B test (heading shows 'No A/B Test')
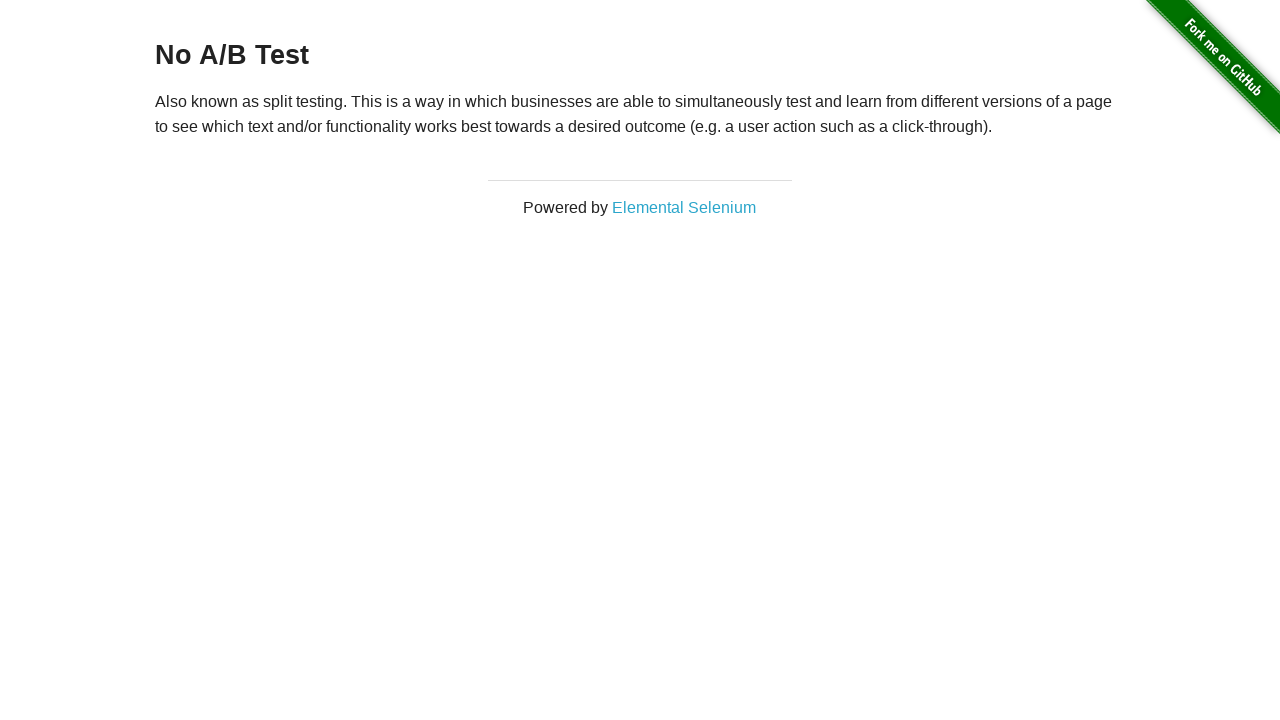

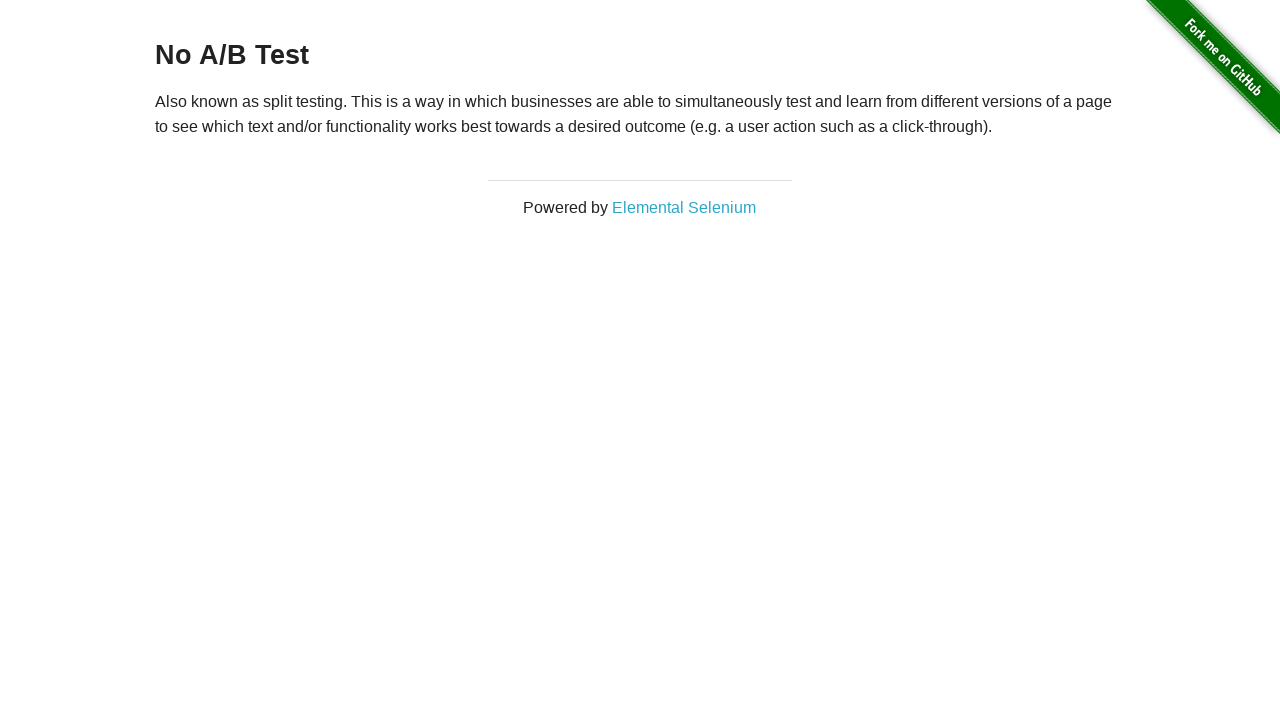